Tests passenger selector dropdown by opening it, incrementing the adult passenger count 4 times, and closing the dropdown on a flight booking practice page.

Starting URL: https://rahulshettyacademy.com/dropdownsPractise/

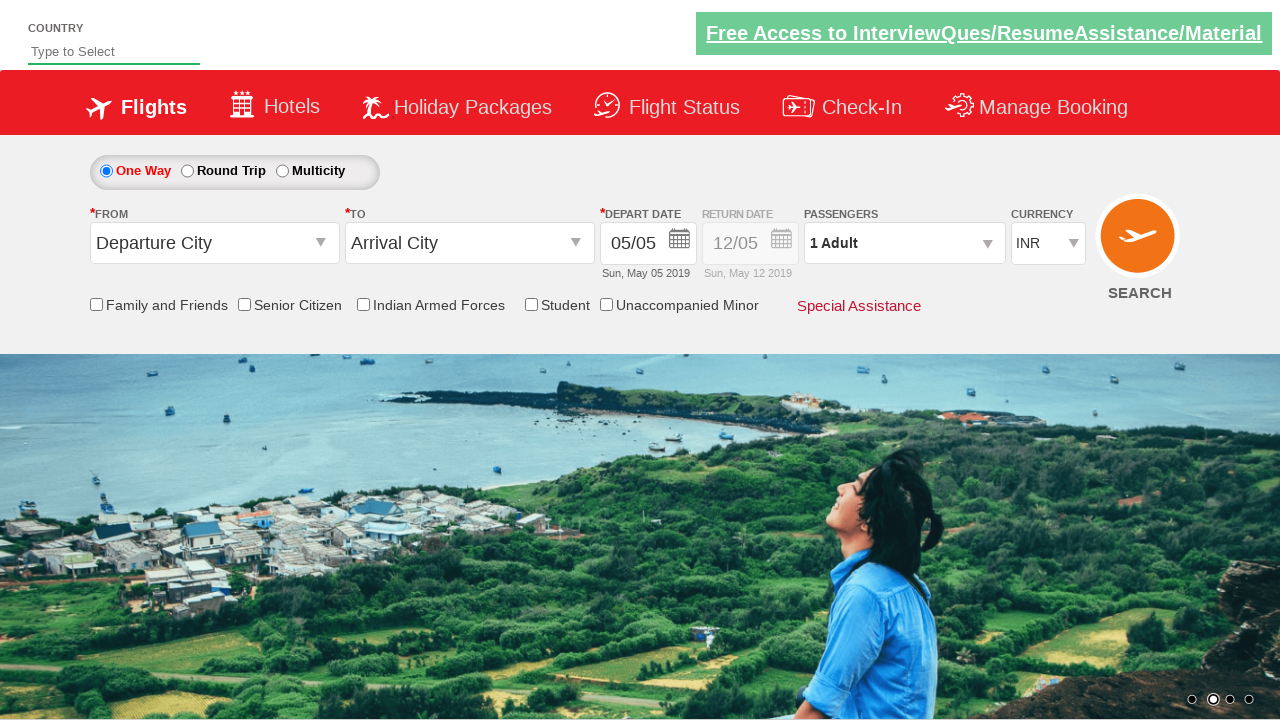

Clicked on passenger info dropdown to open it at (904, 243) on #divpaxinfo
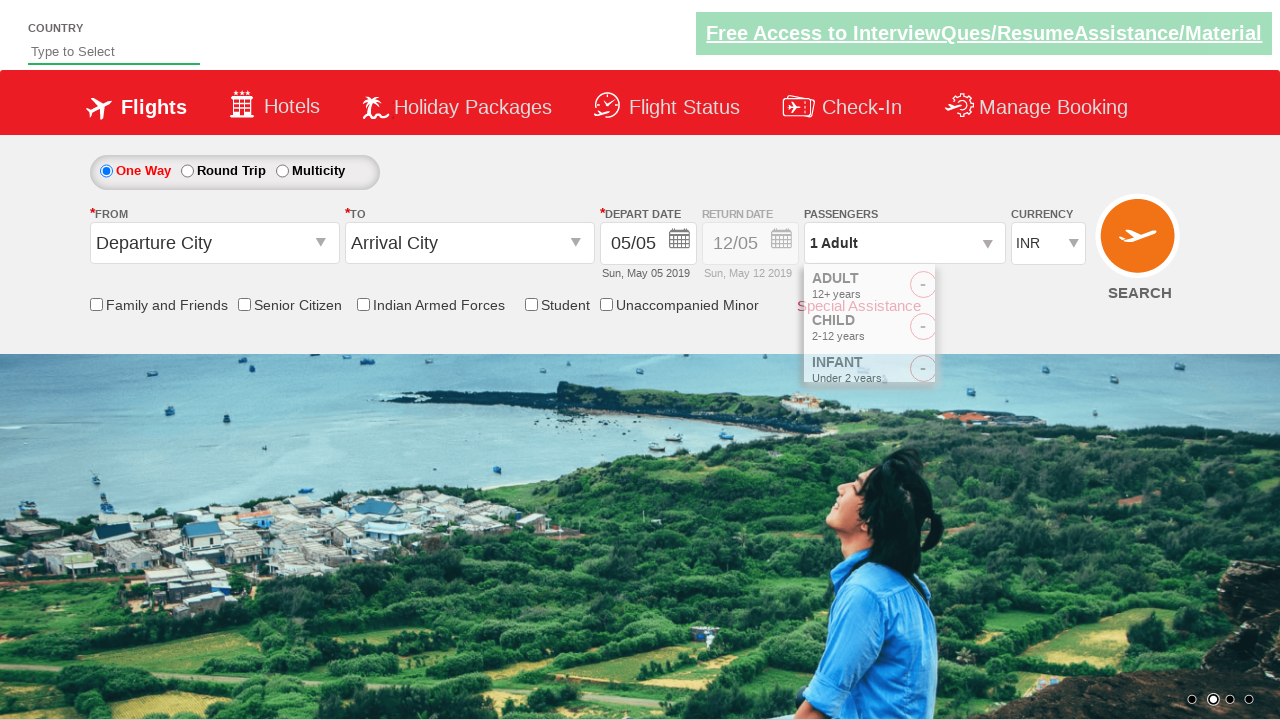

Waited for dropdown to be visible
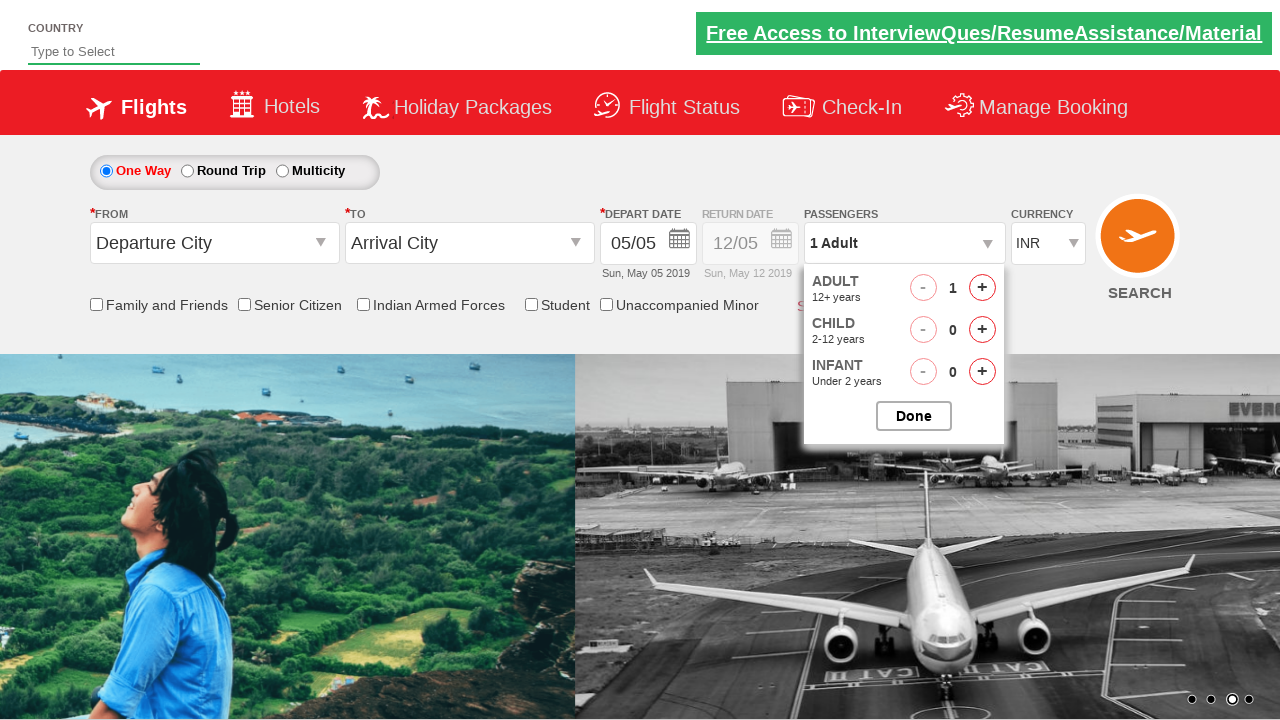

Incremented adult passenger count (iteration 1/4) at (982, 288) on #hrefIncAdt
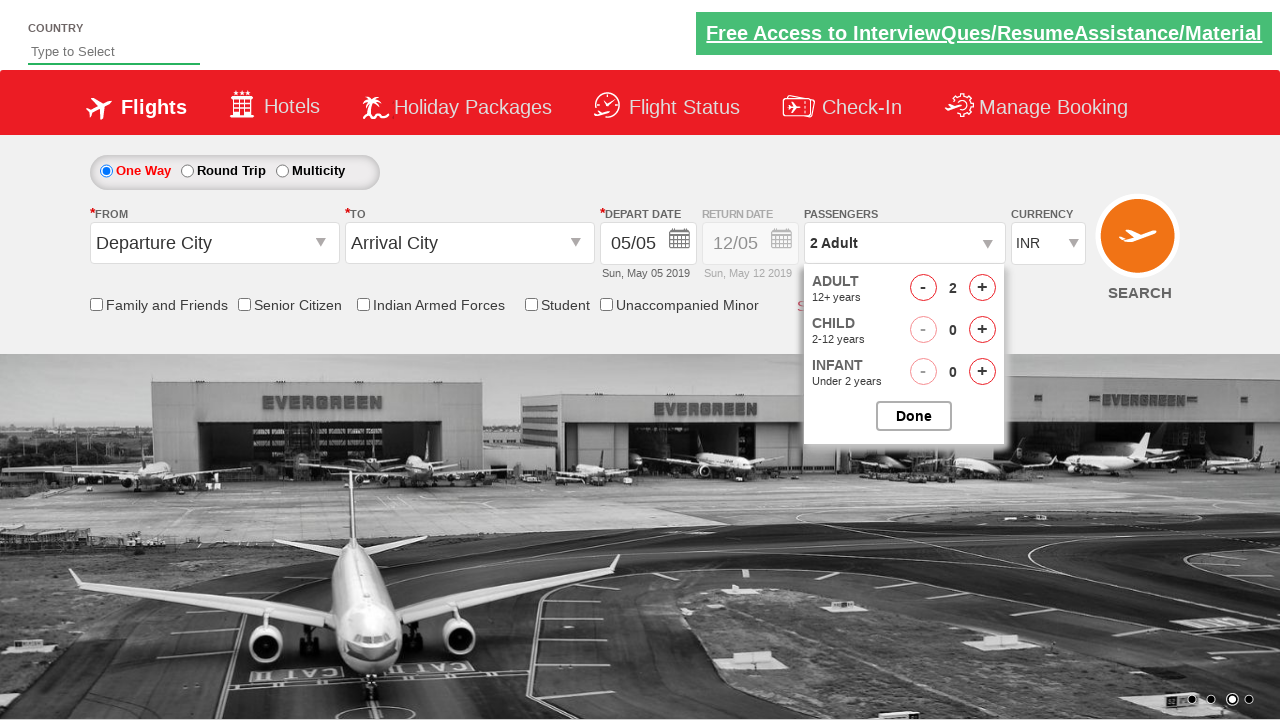

Incremented adult passenger count (iteration 2/4) at (982, 288) on #hrefIncAdt
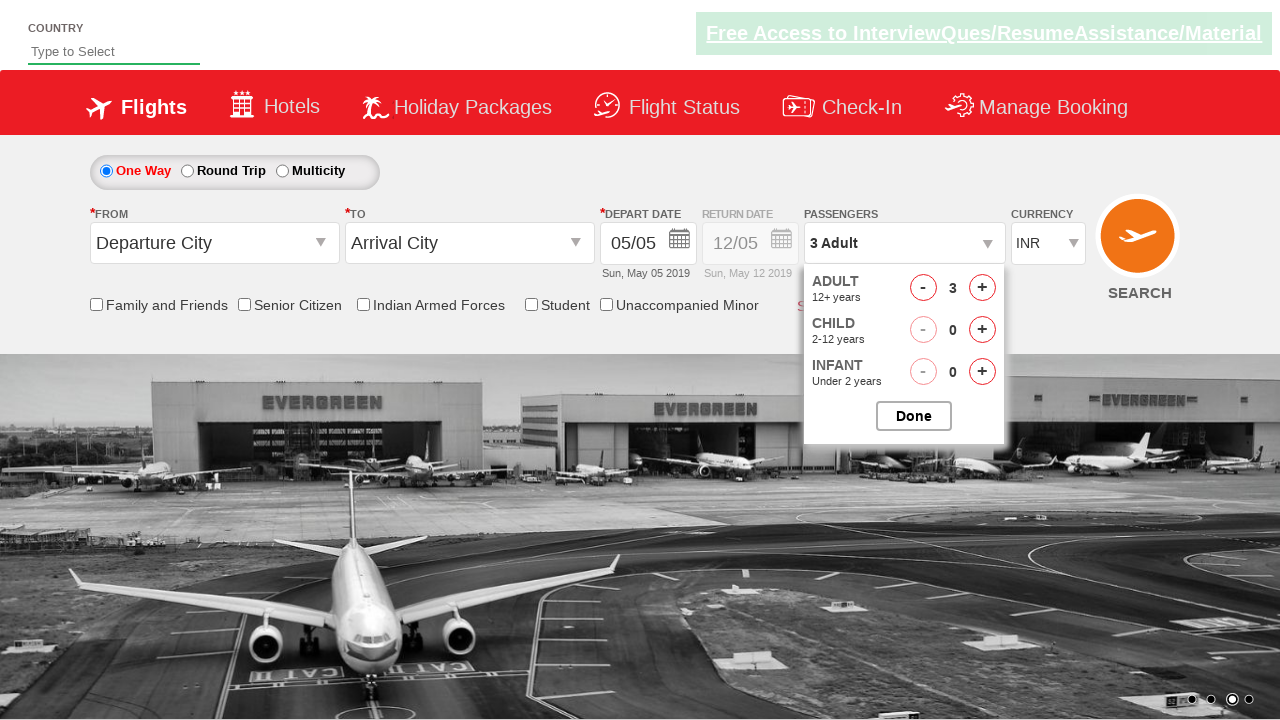

Incremented adult passenger count (iteration 3/4) at (982, 288) on #hrefIncAdt
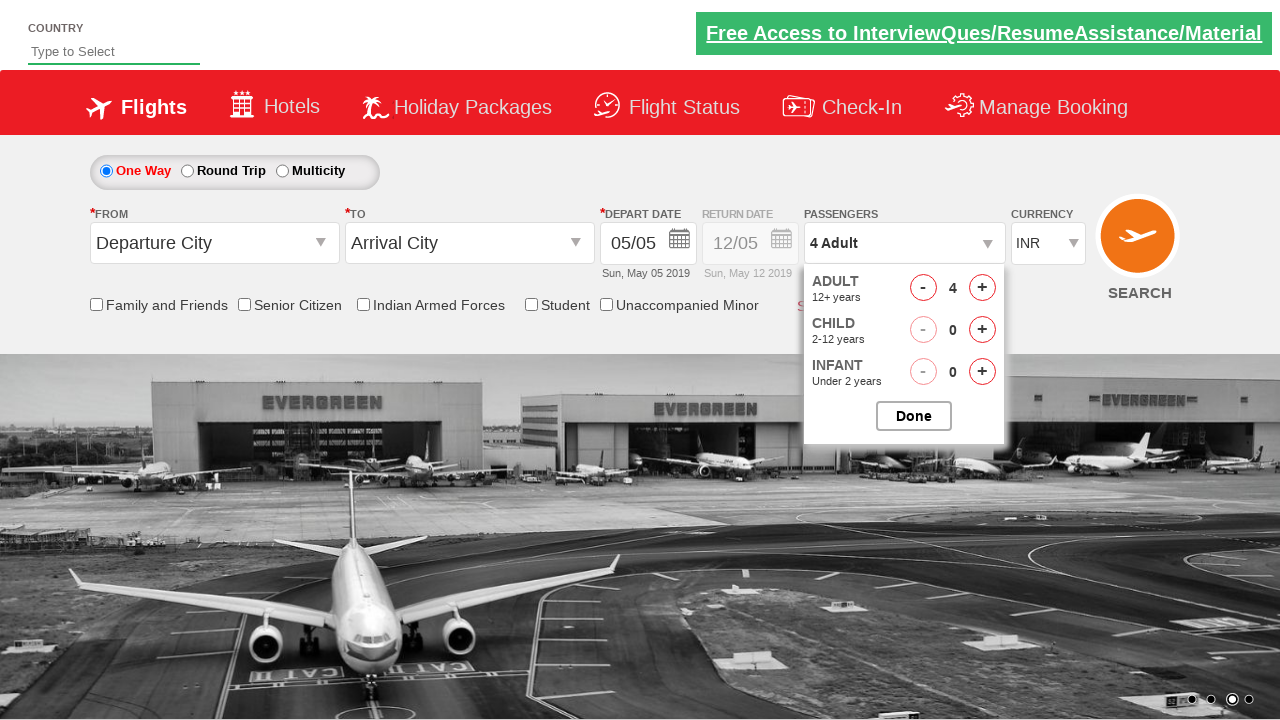

Incremented adult passenger count (iteration 4/4) at (982, 288) on #hrefIncAdt
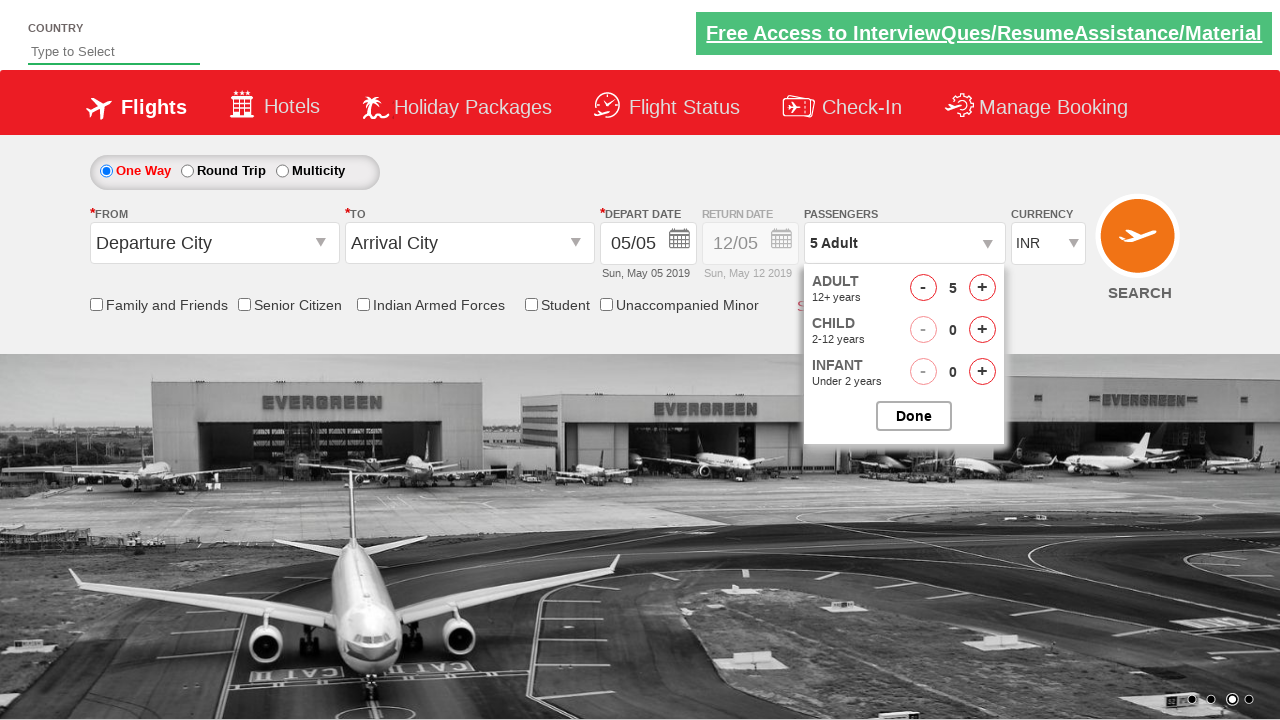

Closed the passenger options dropdown at (914, 416) on #btnclosepaxoption
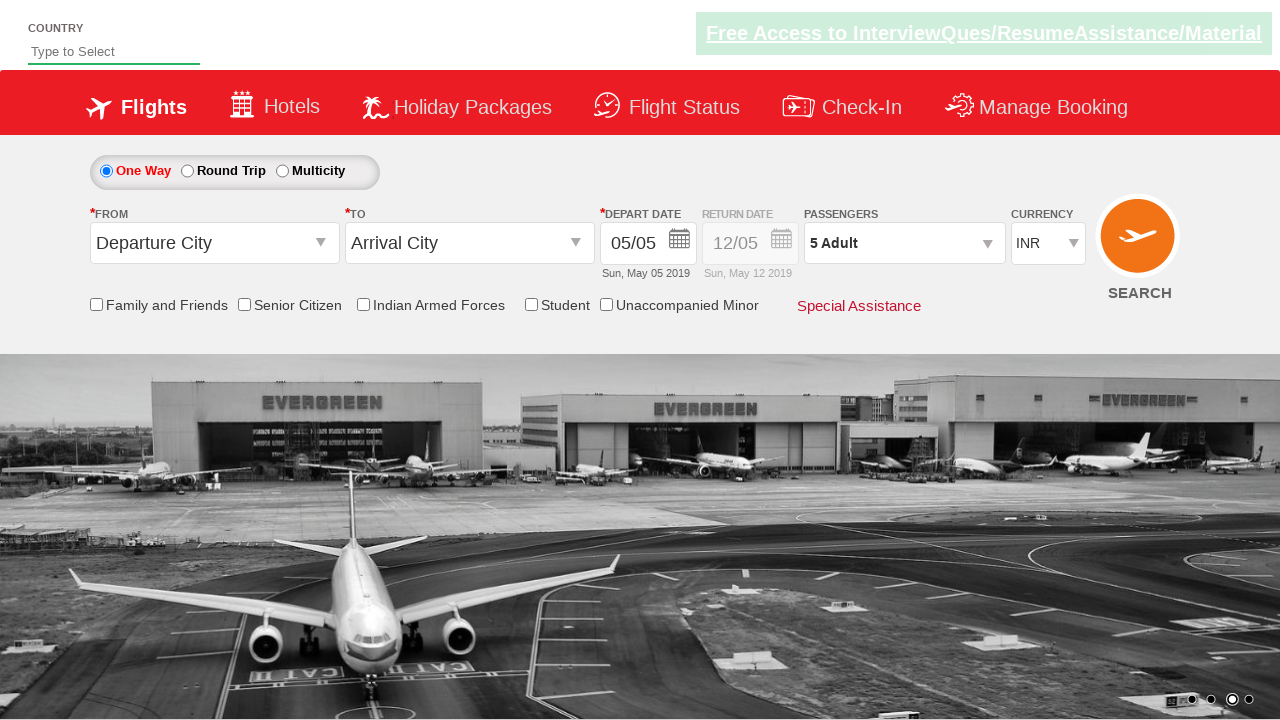

Waited briefly to ensure dropdown close action completes
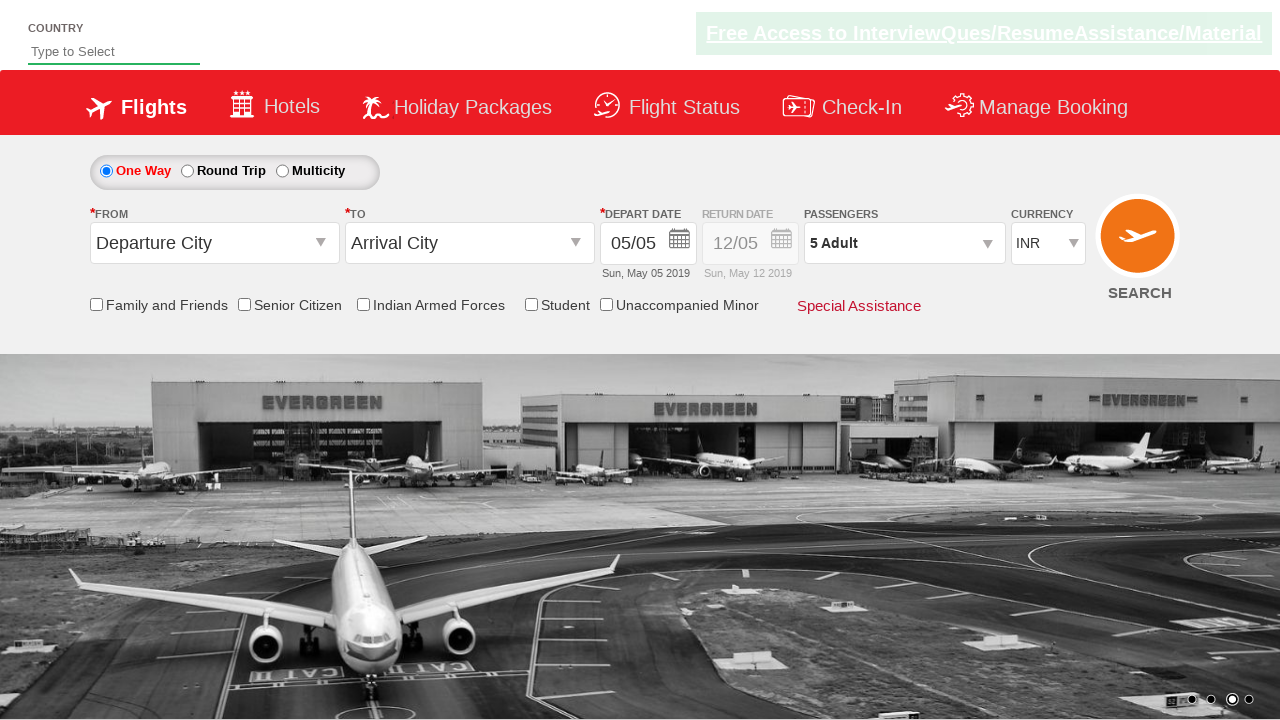

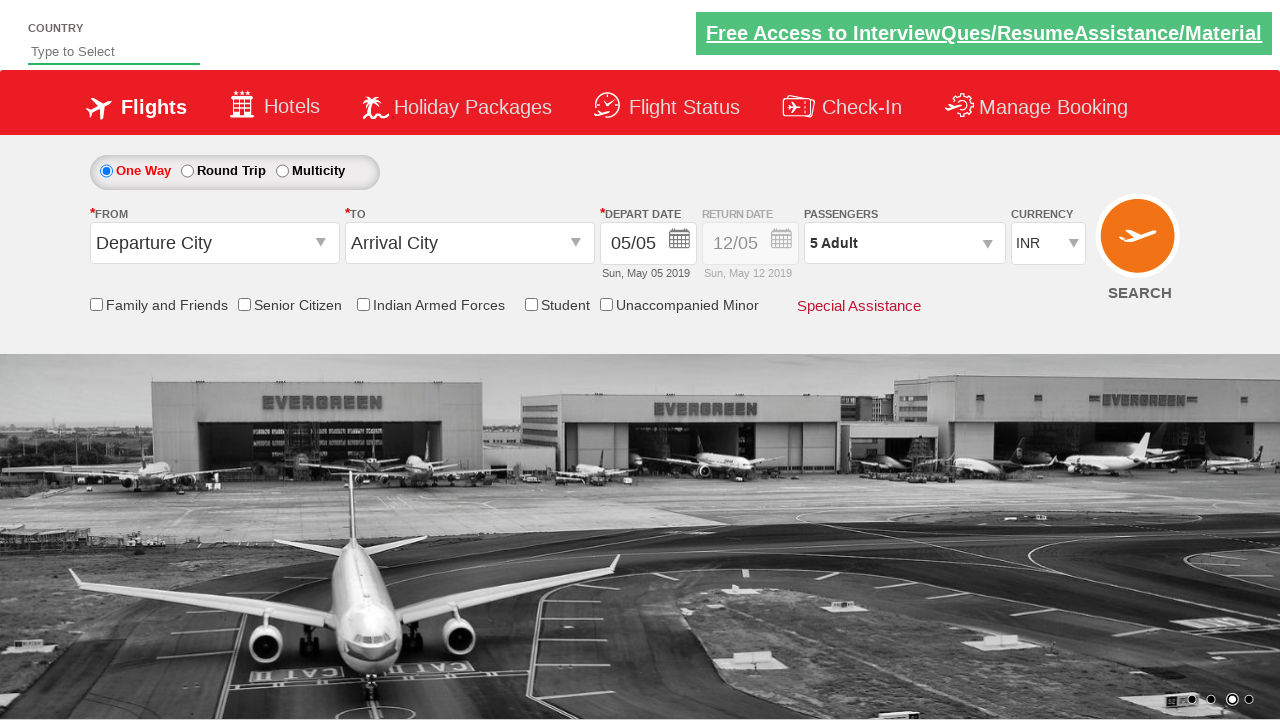